Tests Add/Remove Elements functionality by adding 9 buttons and then deleting all of them

Starting URL: http://the-internet.herokuapp.com/

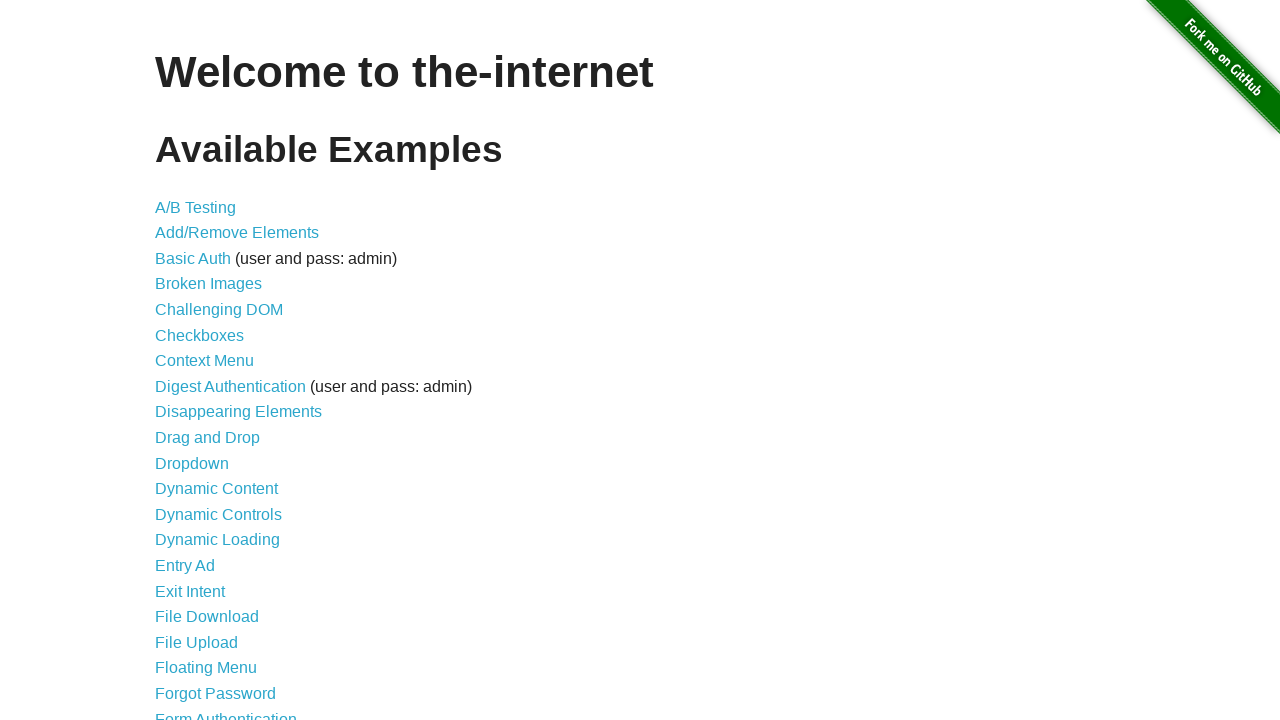

Clicked on Add/Remove Elements link at (237, 233) on xpath=//a[contains(text(),'Add')]
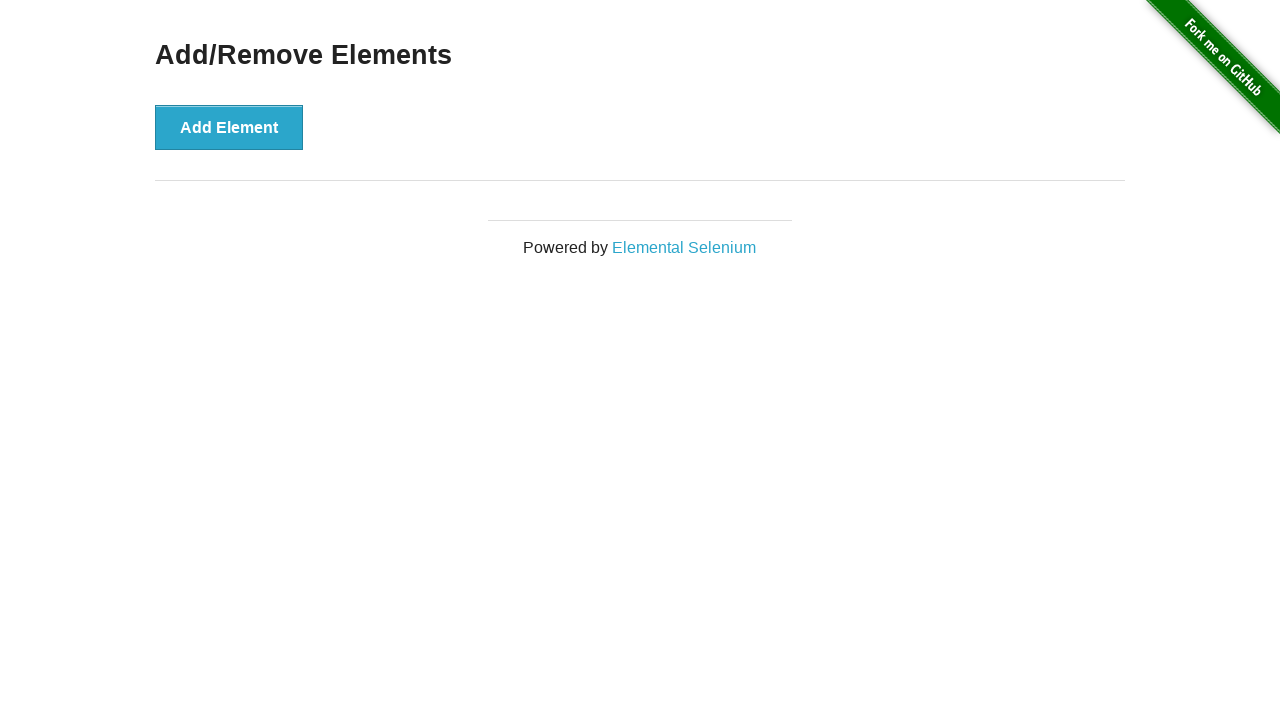

Add Element button loaded
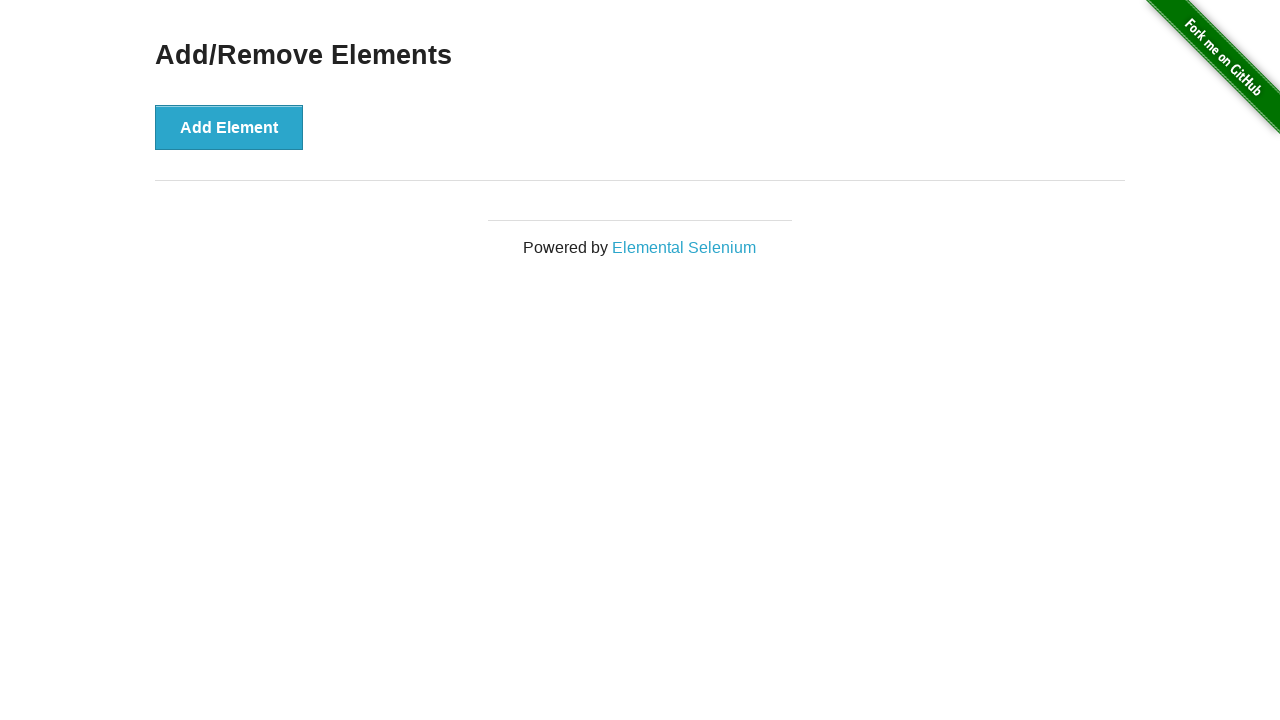

Clicked Add Element button (button 1 of 9) at (229, 127) on xpath=//button[contains(text(),'Add Element')]
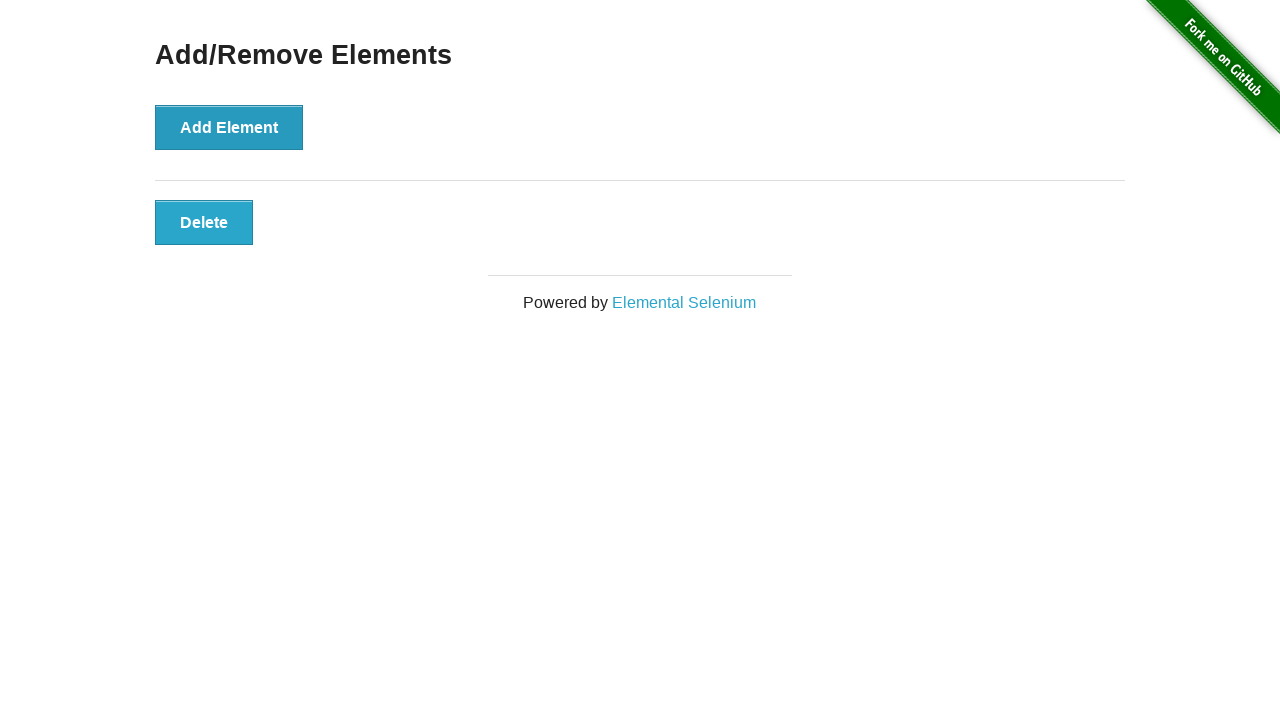

Clicked Add Element button (button 2 of 9) at (229, 127) on xpath=//button[contains(text(),'Add Element')]
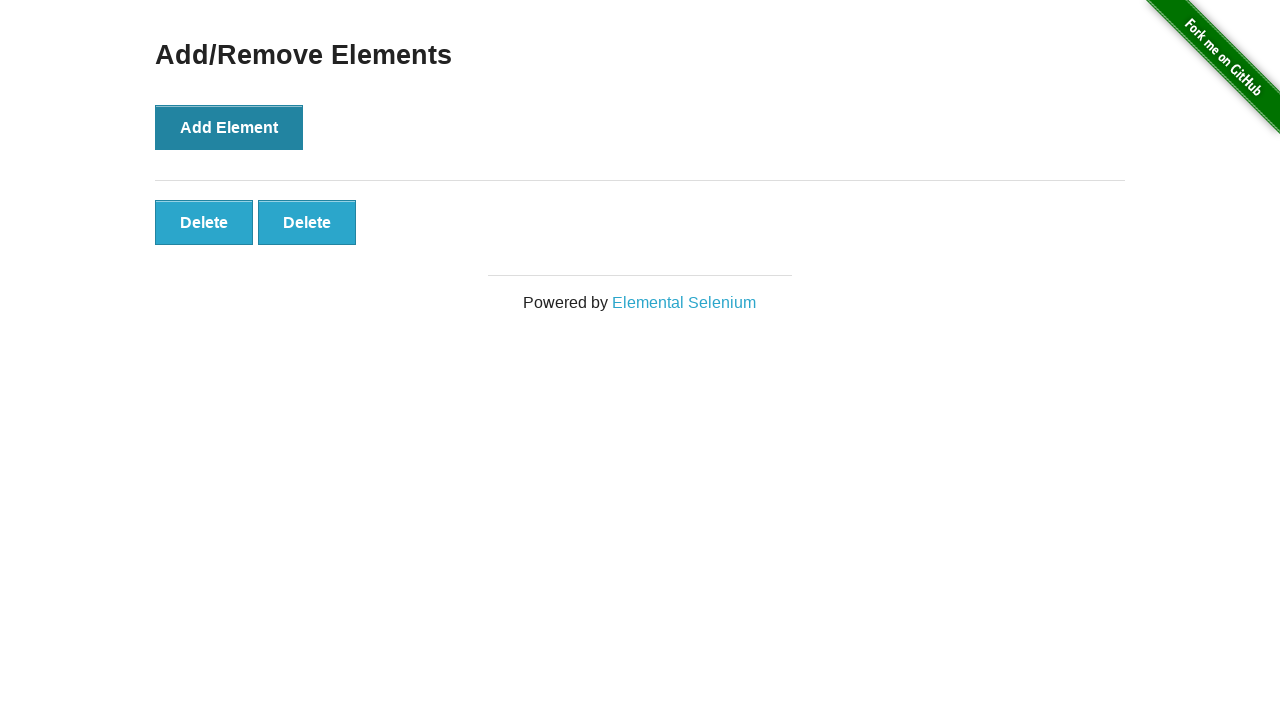

Clicked Add Element button (button 3 of 9) at (229, 127) on xpath=//button[contains(text(),'Add Element')]
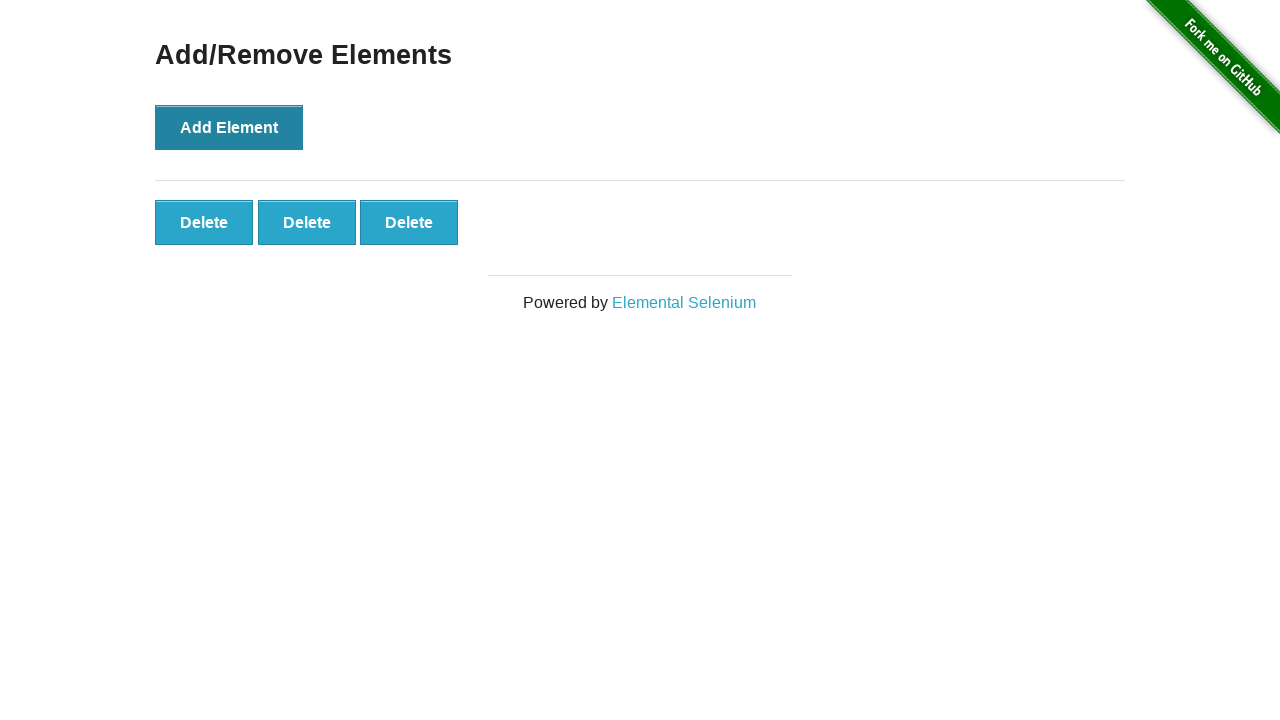

Clicked Add Element button (button 4 of 9) at (229, 127) on xpath=//button[contains(text(),'Add Element')]
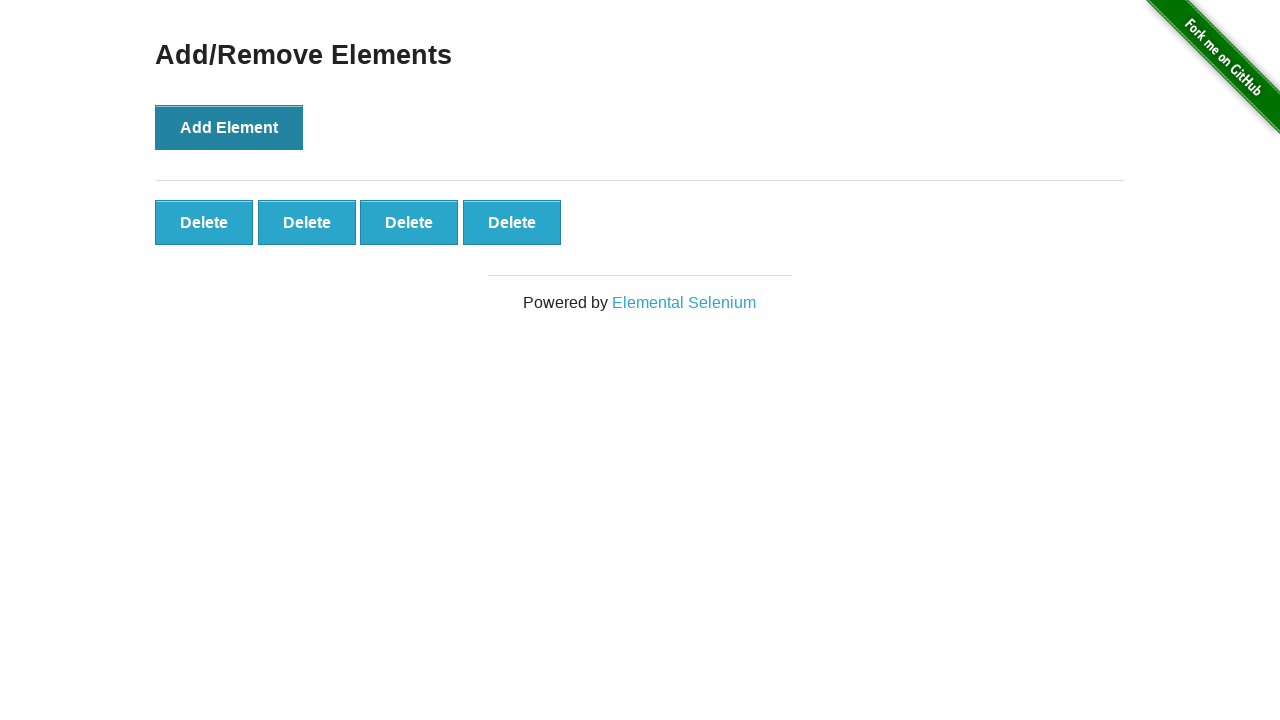

Clicked Add Element button (button 5 of 9) at (229, 127) on xpath=//button[contains(text(),'Add Element')]
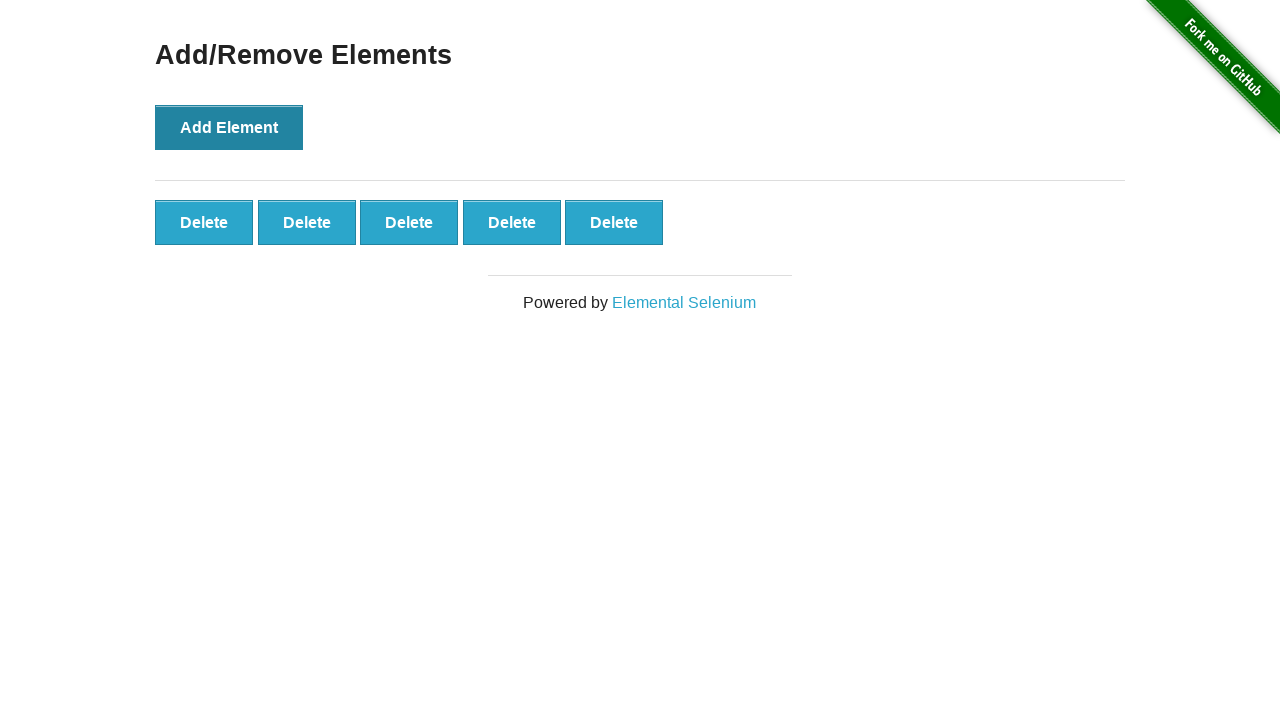

Clicked Add Element button (button 6 of 9) at (229, 127) on xpath=//button[contains(text(),'Add Element')]
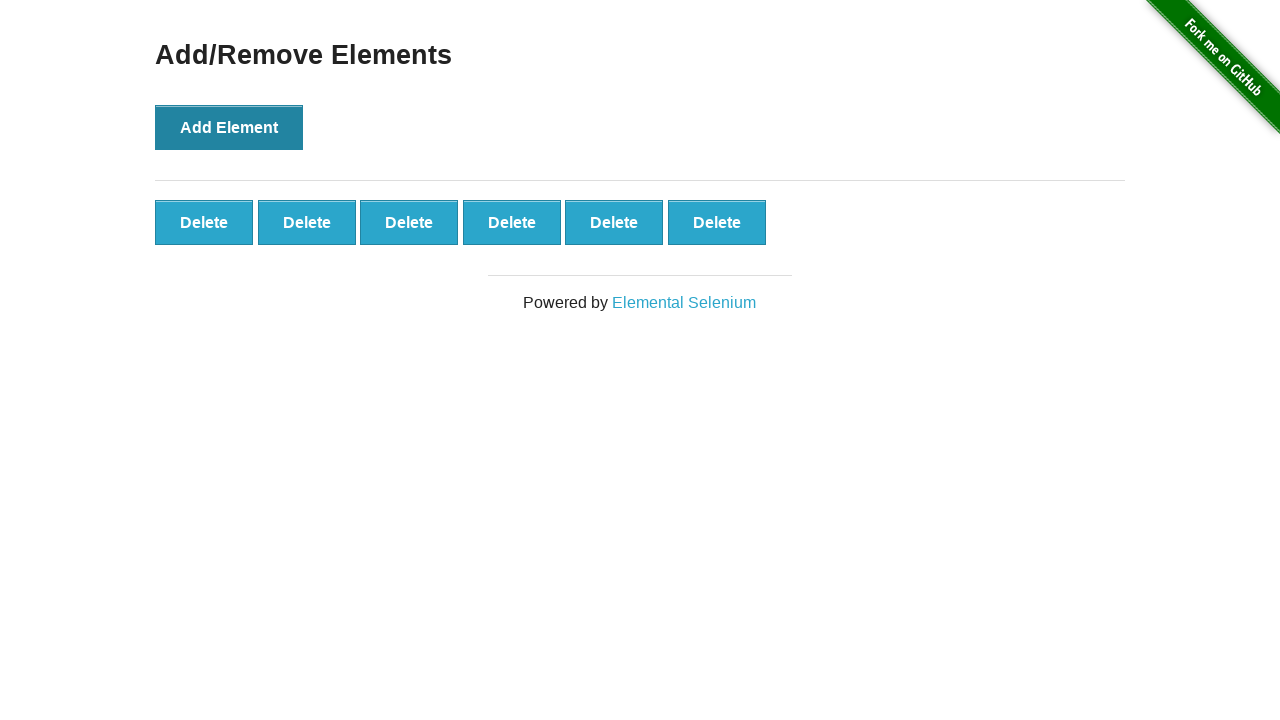

Clicked Add Element button (button 7 of 9) at (229, 127) on xpath=//button[contains(text(),'Add Element')]
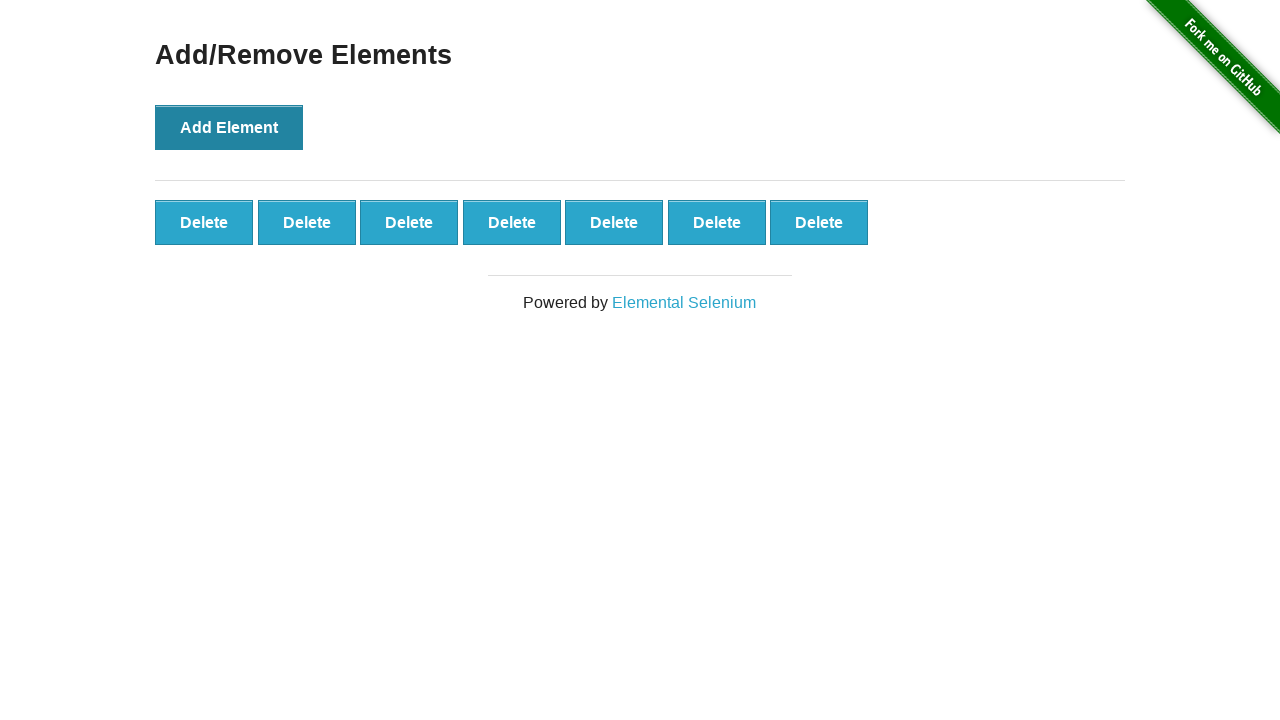

Clicked Add Element button (button 8 of 9) at (229, 127) on xpath=//button[contains(text(),'Add Element')]
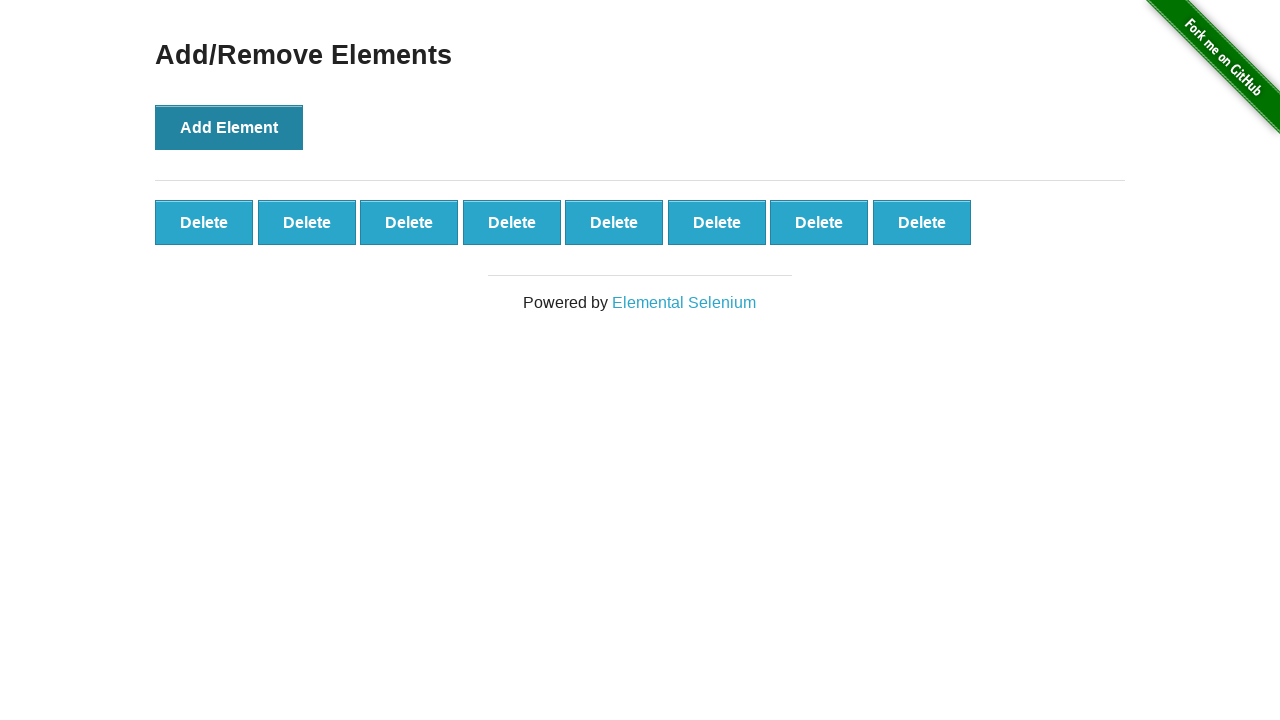

Clicked Add Element button (button 9 of 9) at (229, 127) on xpath=//button[contains(text(),'Add Element')]
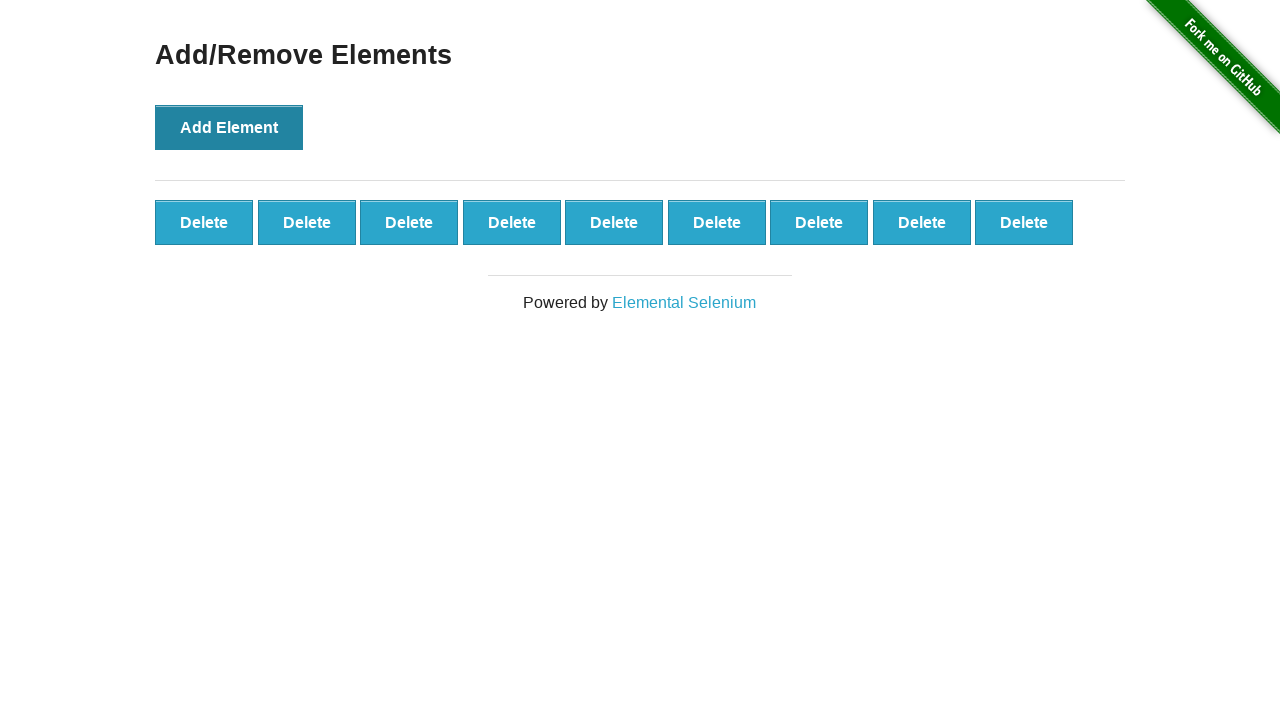

All 9 delete buttons appeared
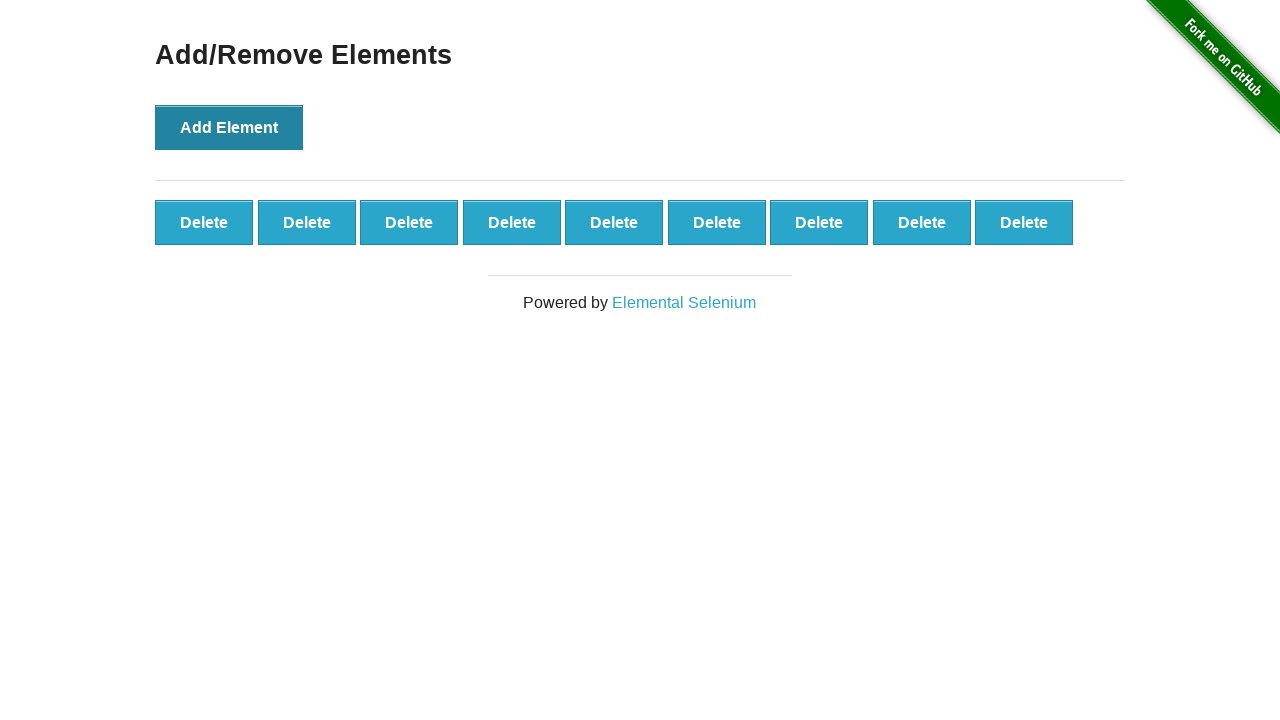

Deleted element 1 of 9 at (204, 222) on .added-manually >> nth=0
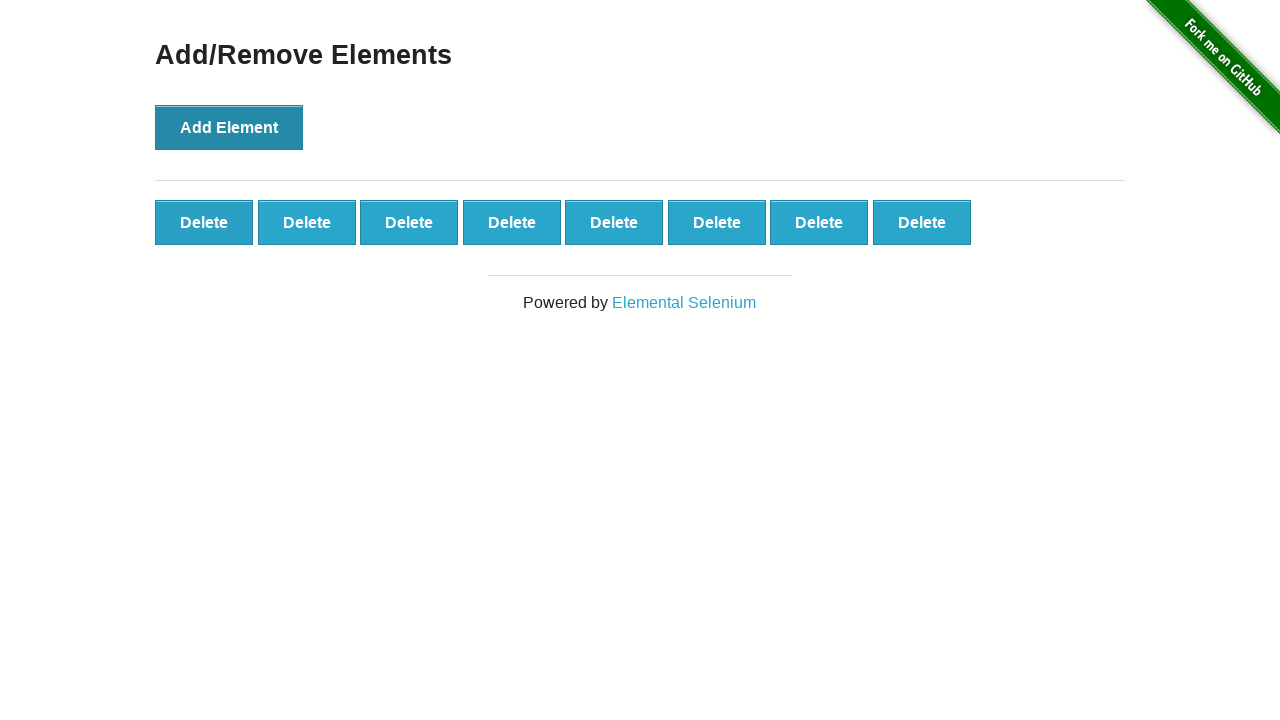

Deleted element 2 of 9 at (204, 222) on .added-manually >> nth=0
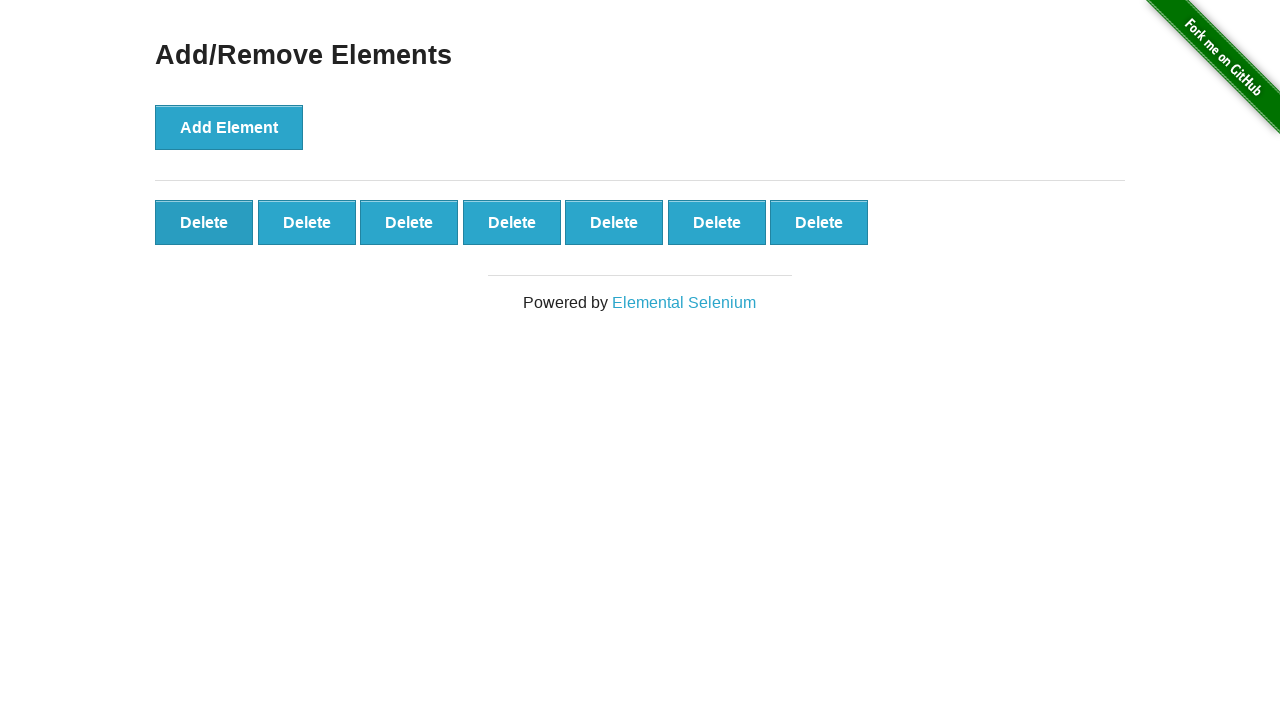

Deleted element 3 of 9 at (204, 222) on .added-manually >> nth=0
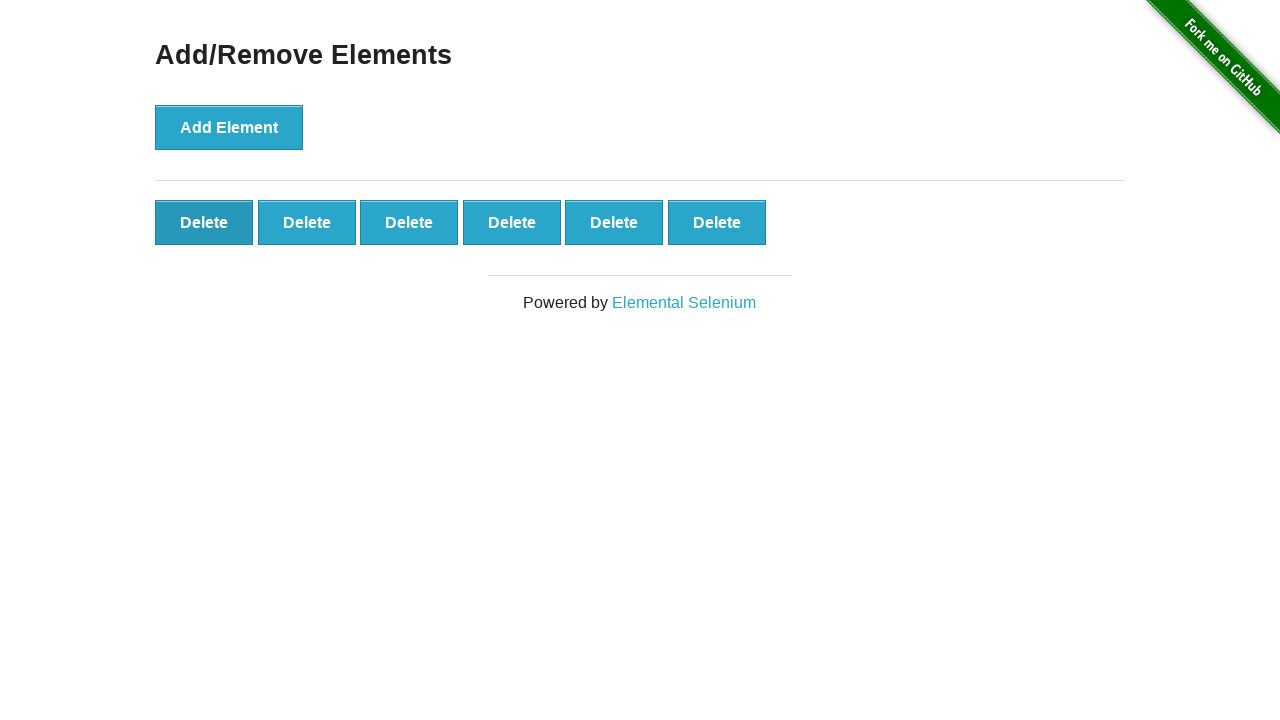

Deleted element 4 of 9 at (204, 222) on .added-manually >> nth=0
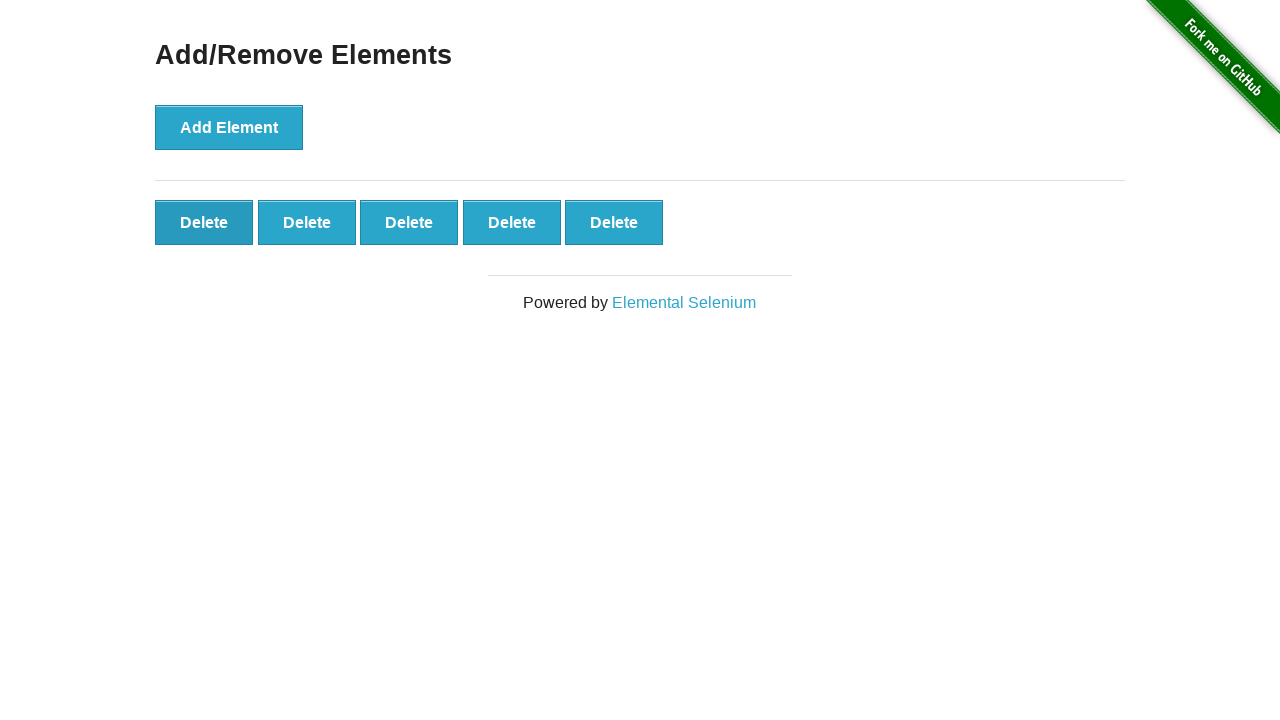

Deleted element 5 of 9 at (204, 222) on .added-manually >> nth=0
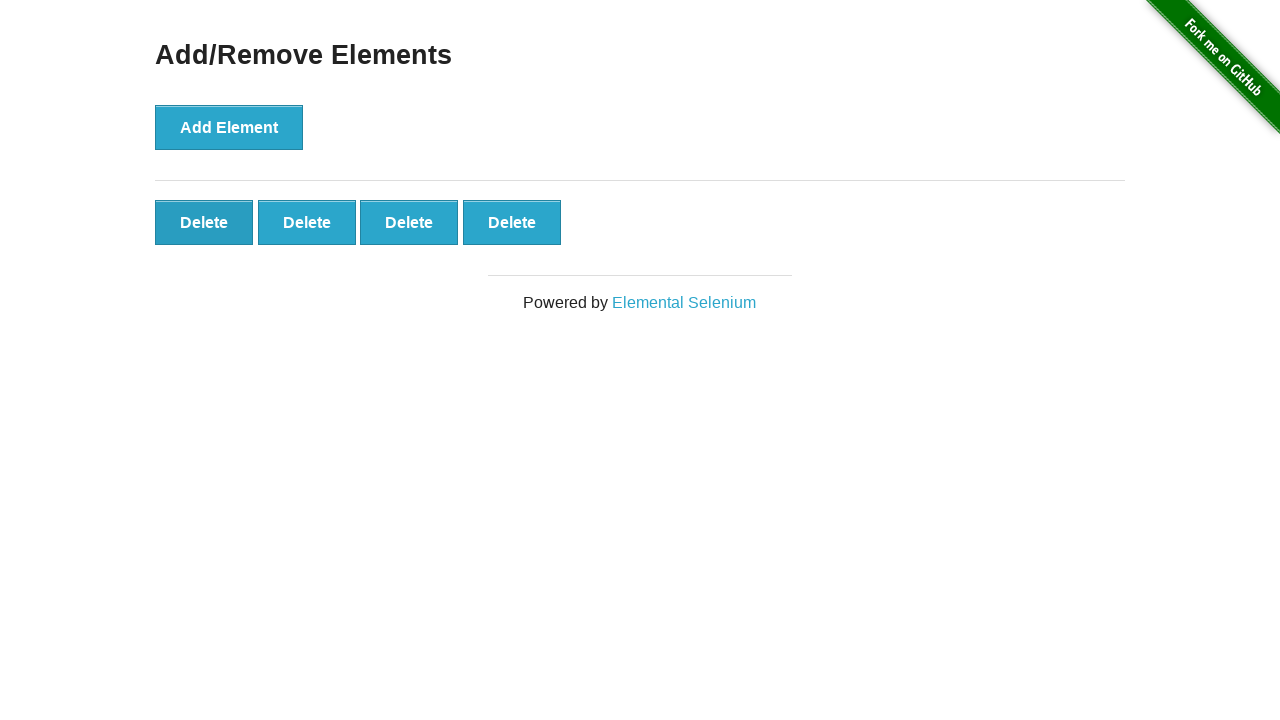

Deleted element 6 of 9 at (204, 222) on .added-manually >> nth=0
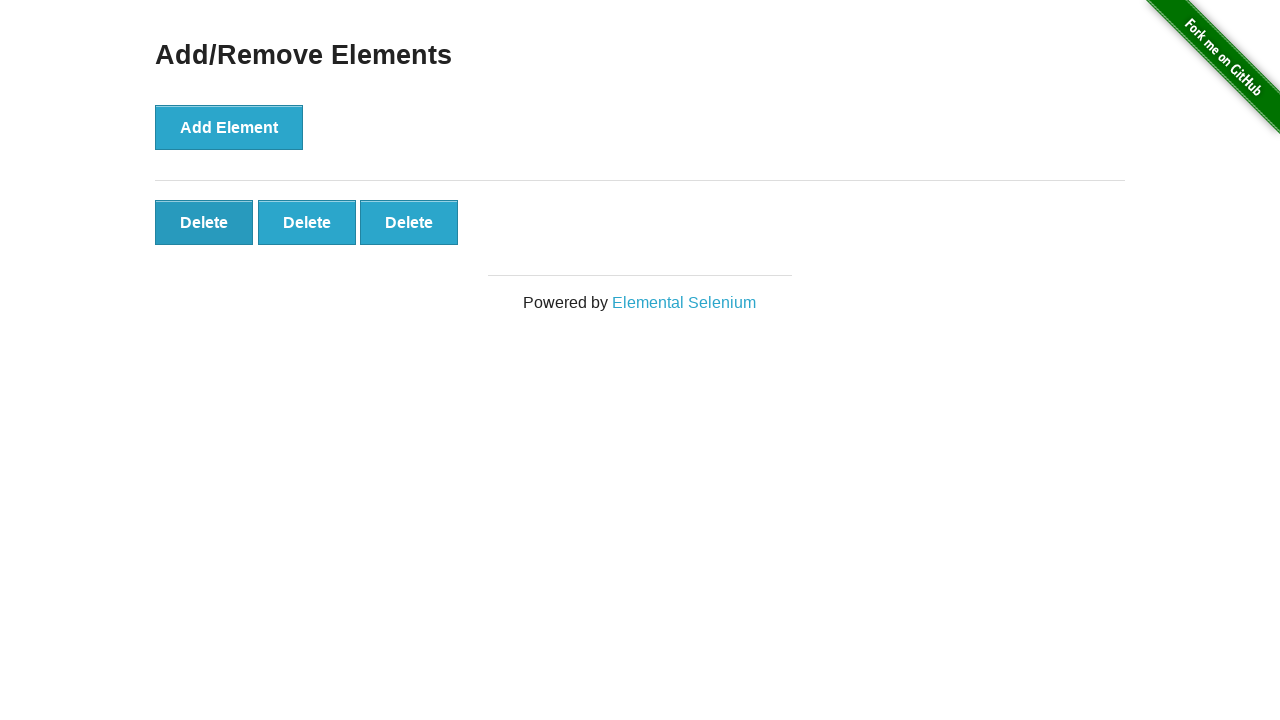

Deleted element 7 of 9 at (204, 222) on .added-manually >> nth=0
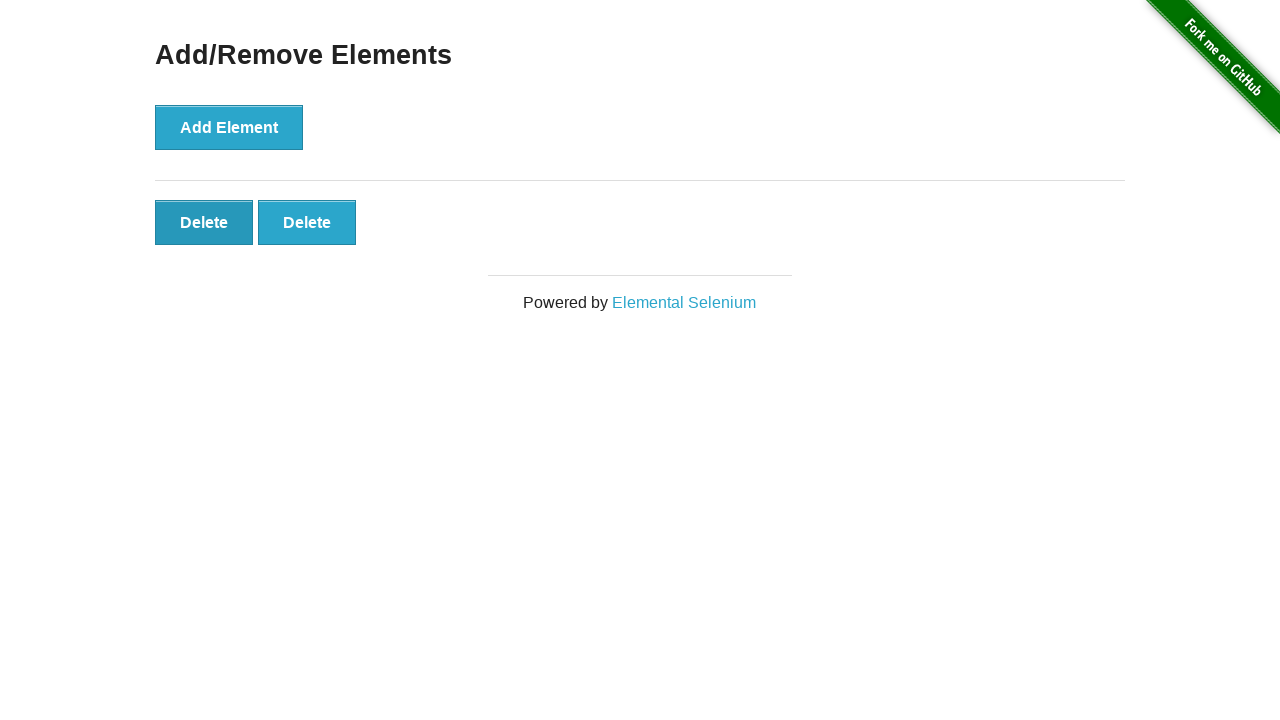

Deleted element 8 of 9 at (204, 222) on .added-manually >> nth=0
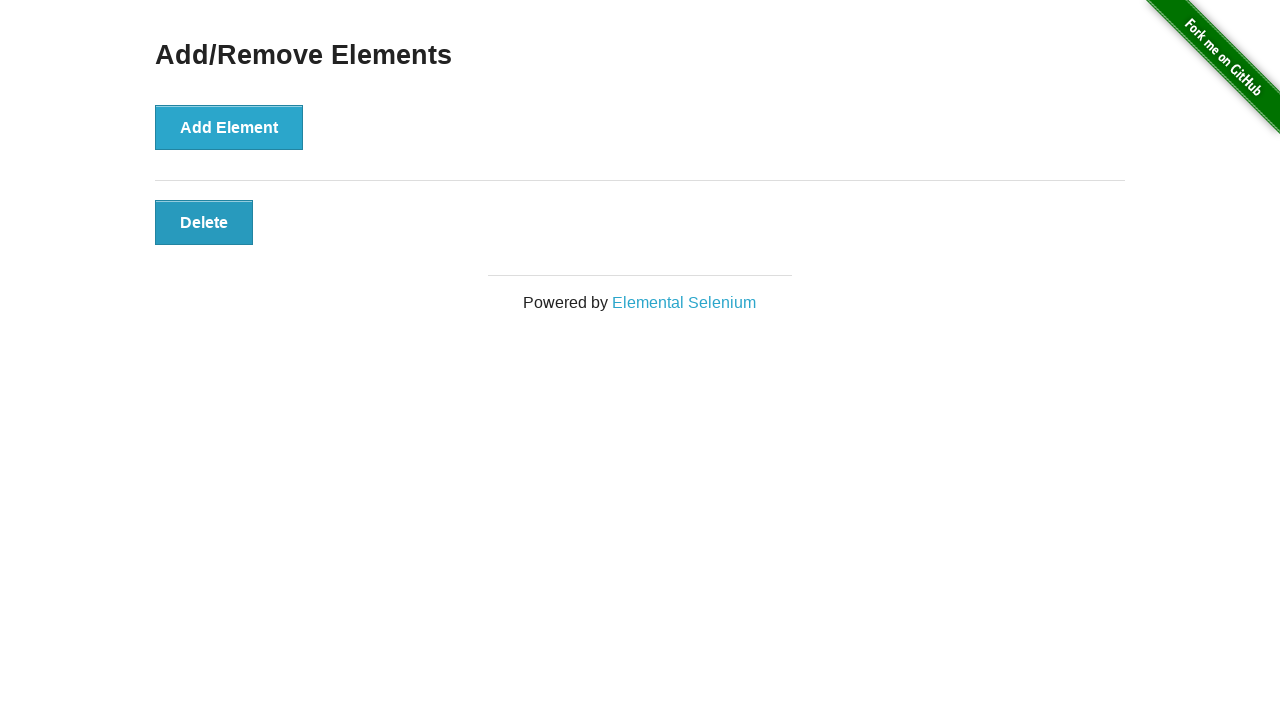

Deleted element 9 of 9 at (204, 222) on .added-manually >> nth=0
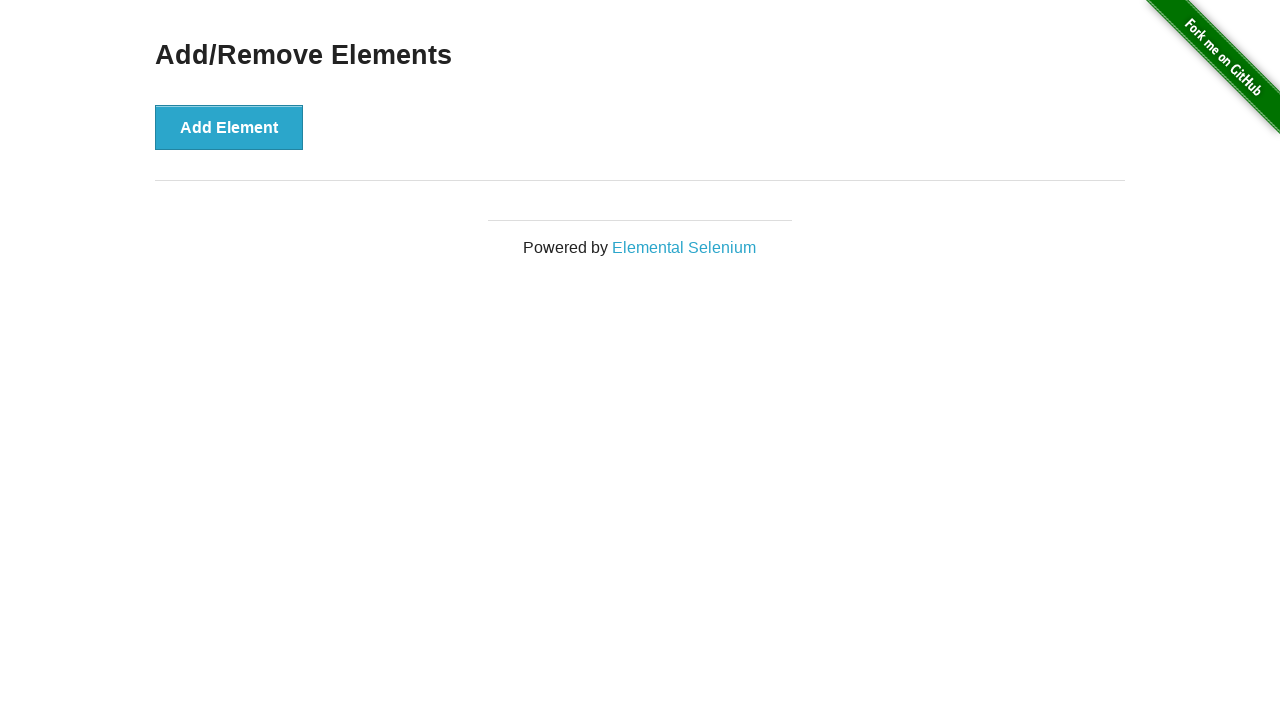

Waited 500ms to verify all elements are deleted
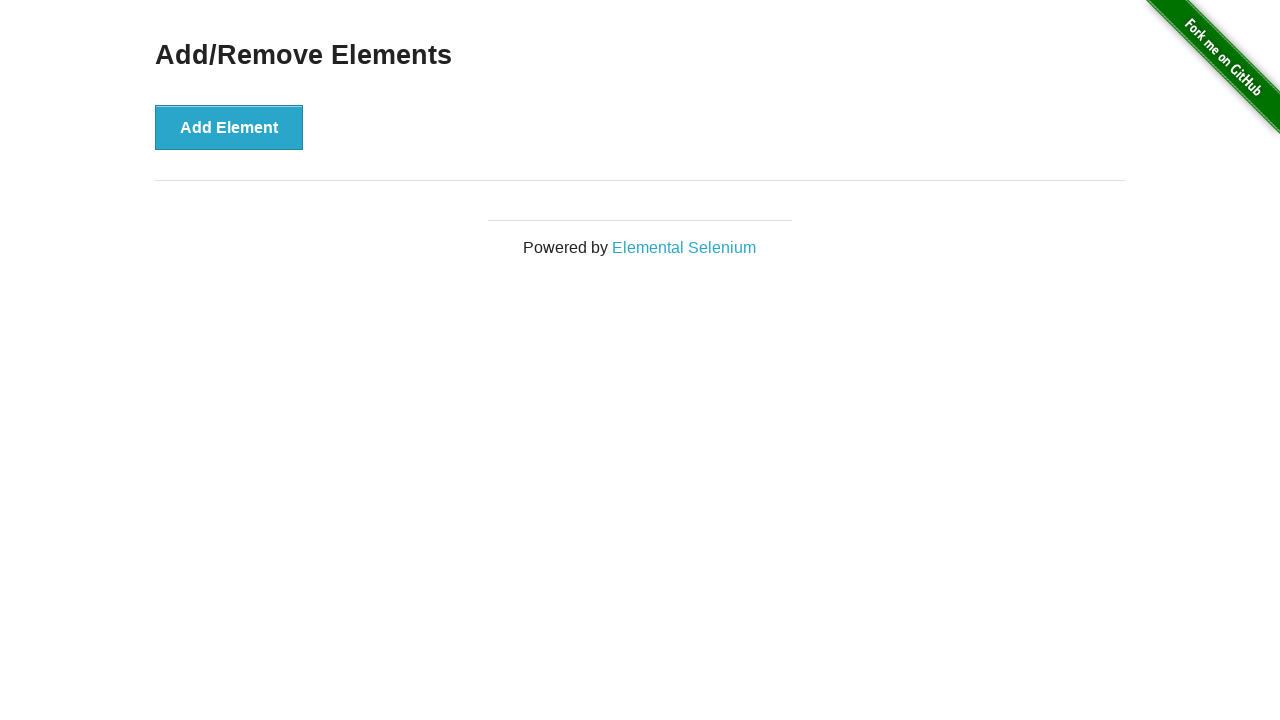

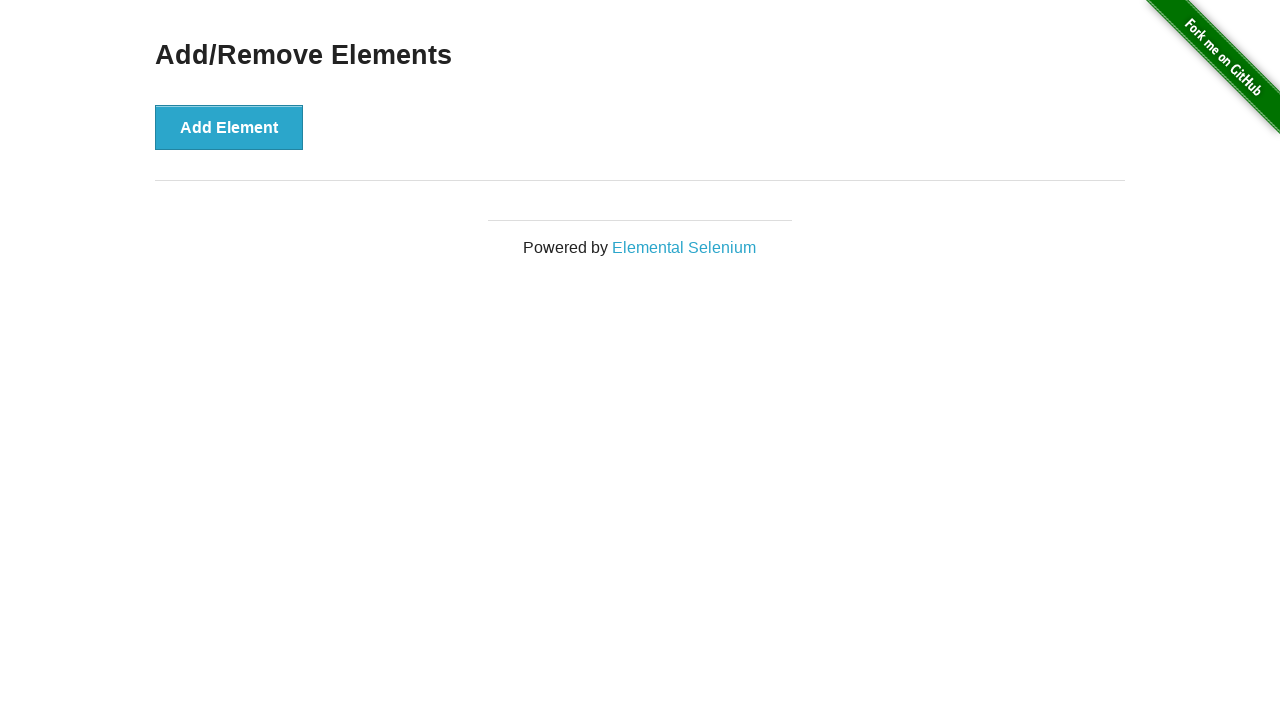